Navigates to the zlti.com homepage and verifies that anchor link elements are present on the page

Starting URL: http://www.zlti.com

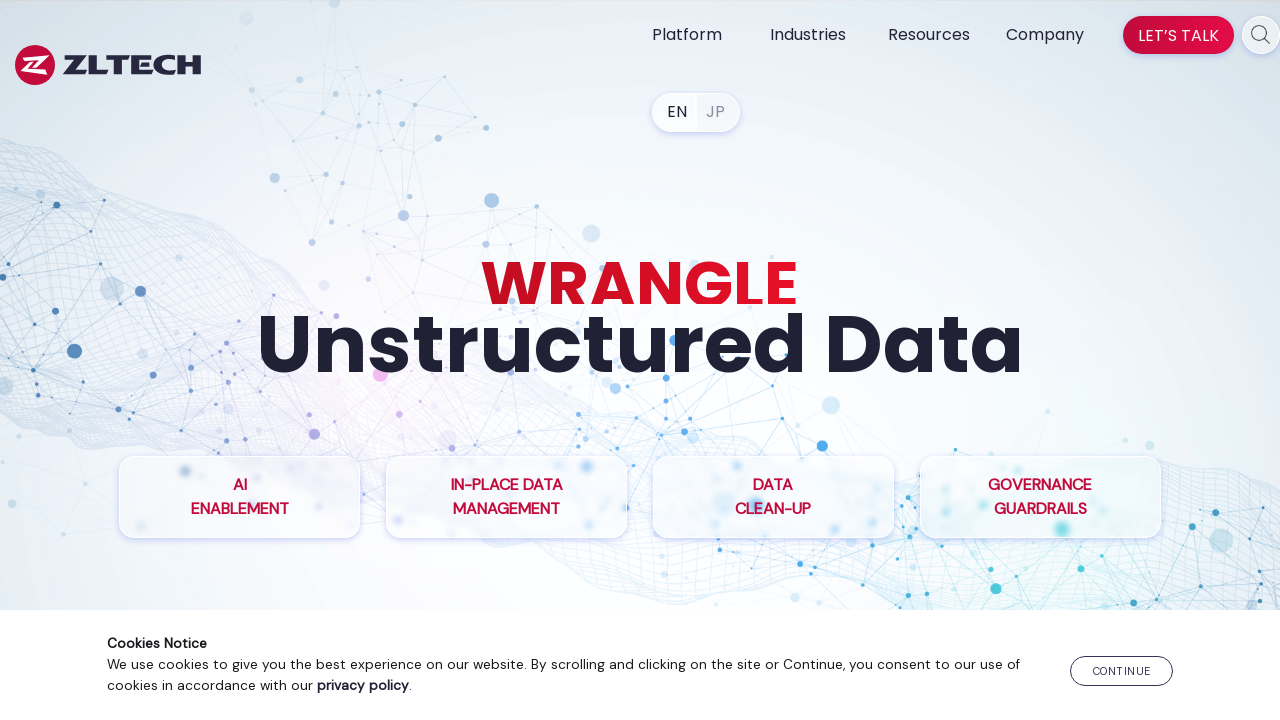

Waited for anchor link elements to load on zlti.com homepage
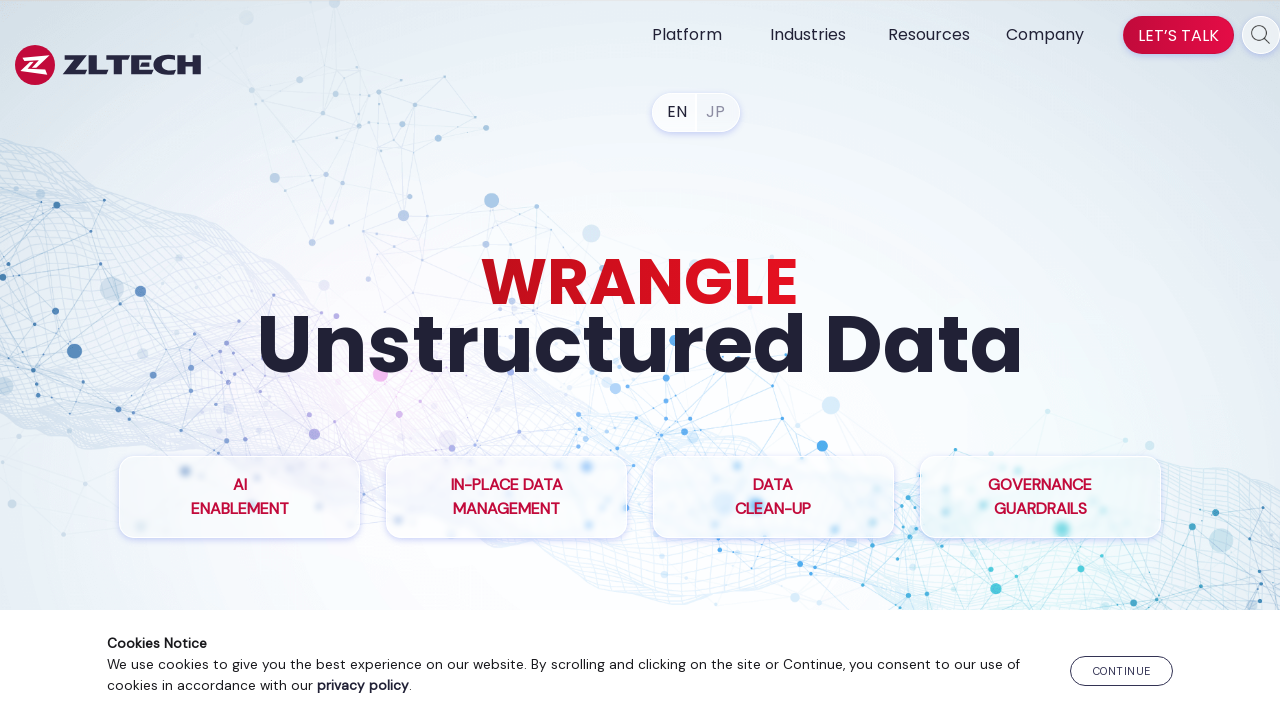

Located all anchor link elements on the page
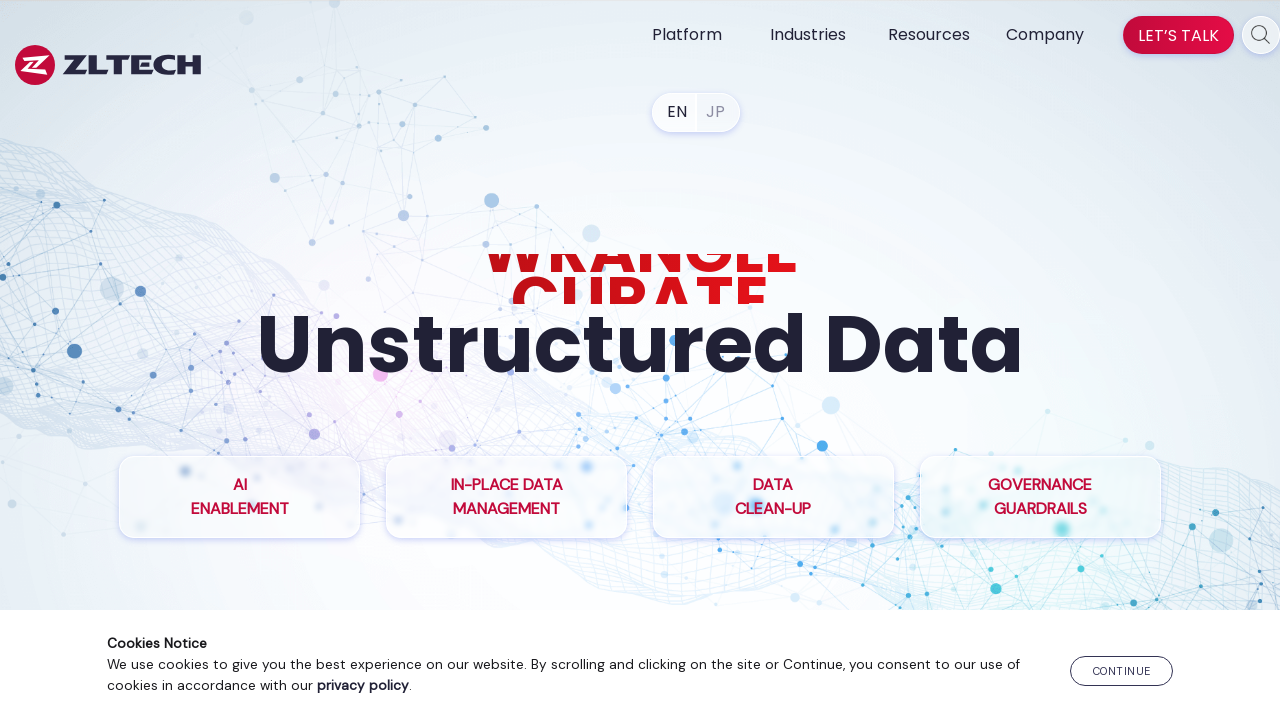

Verified that anchor link elements are present on the page
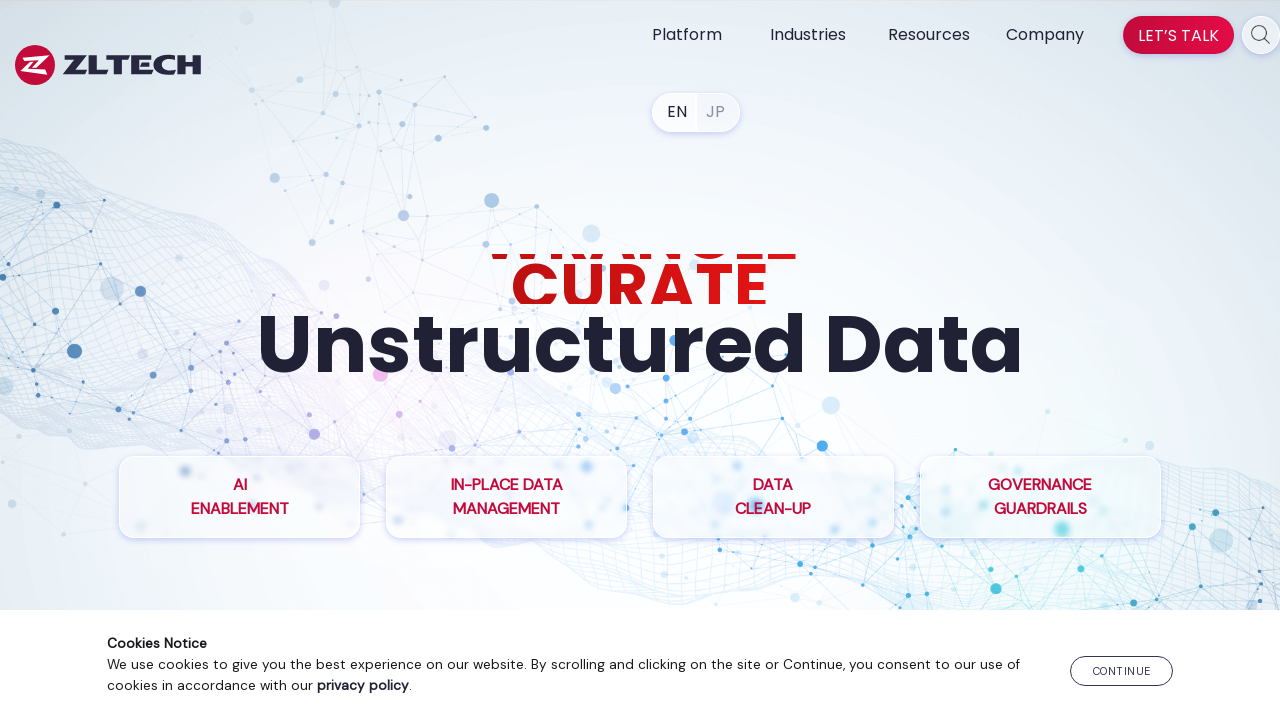

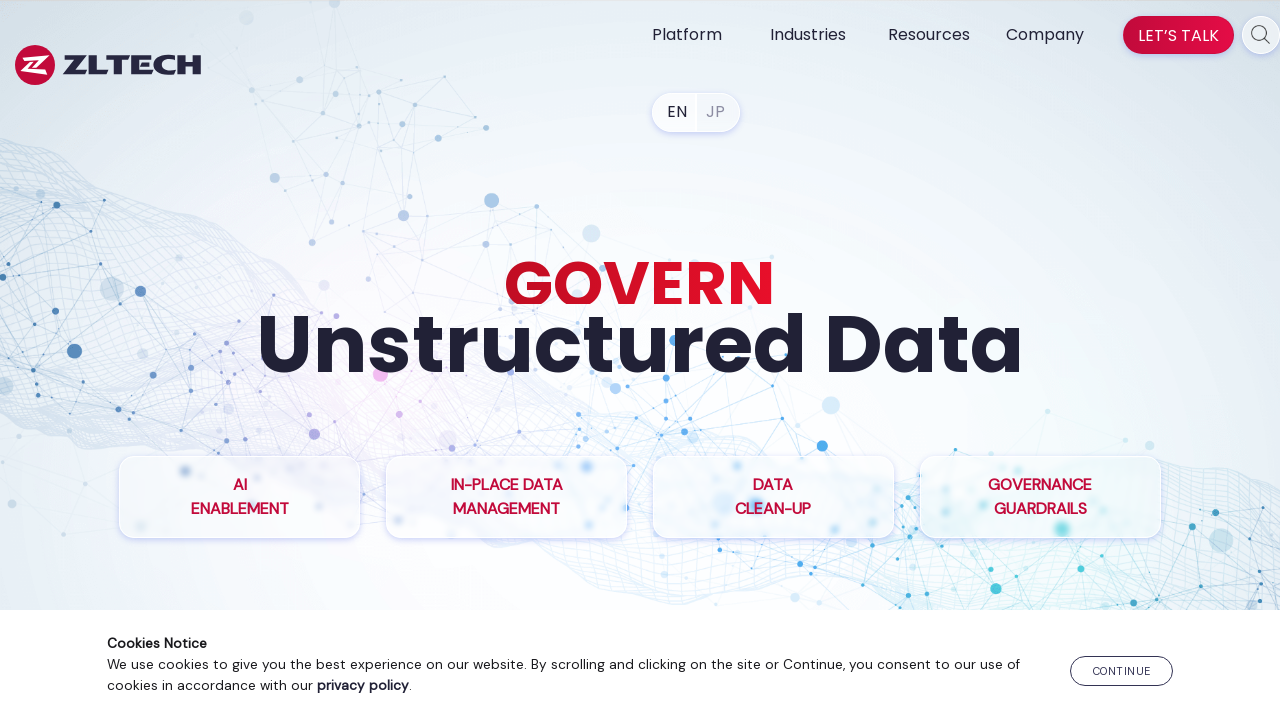